Tests browser navigation functionality by clicking a link, then using back, forward, and refresh browser controls on a practice page.

Starting URL: https://letskodeit.teachable.com/p/practice

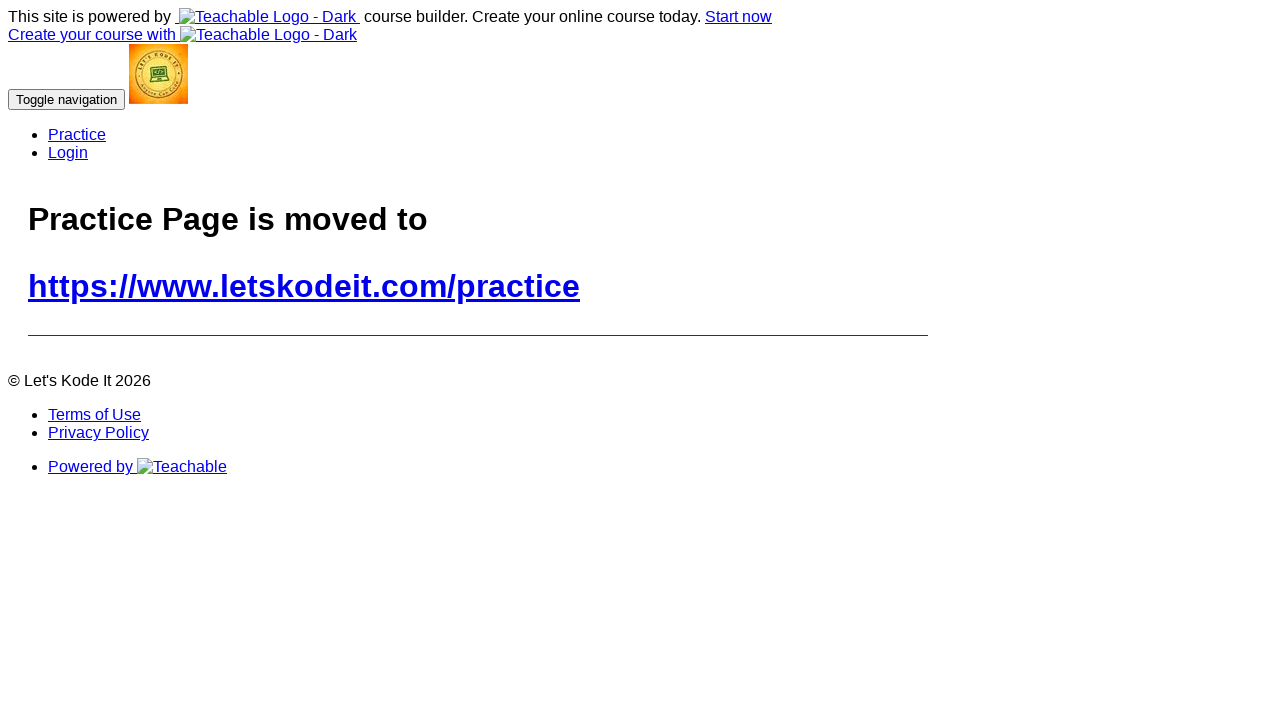

Clicked link to navigate to practice page at (304, 286) on a[href="https://www.letskodeit.com/practice"]
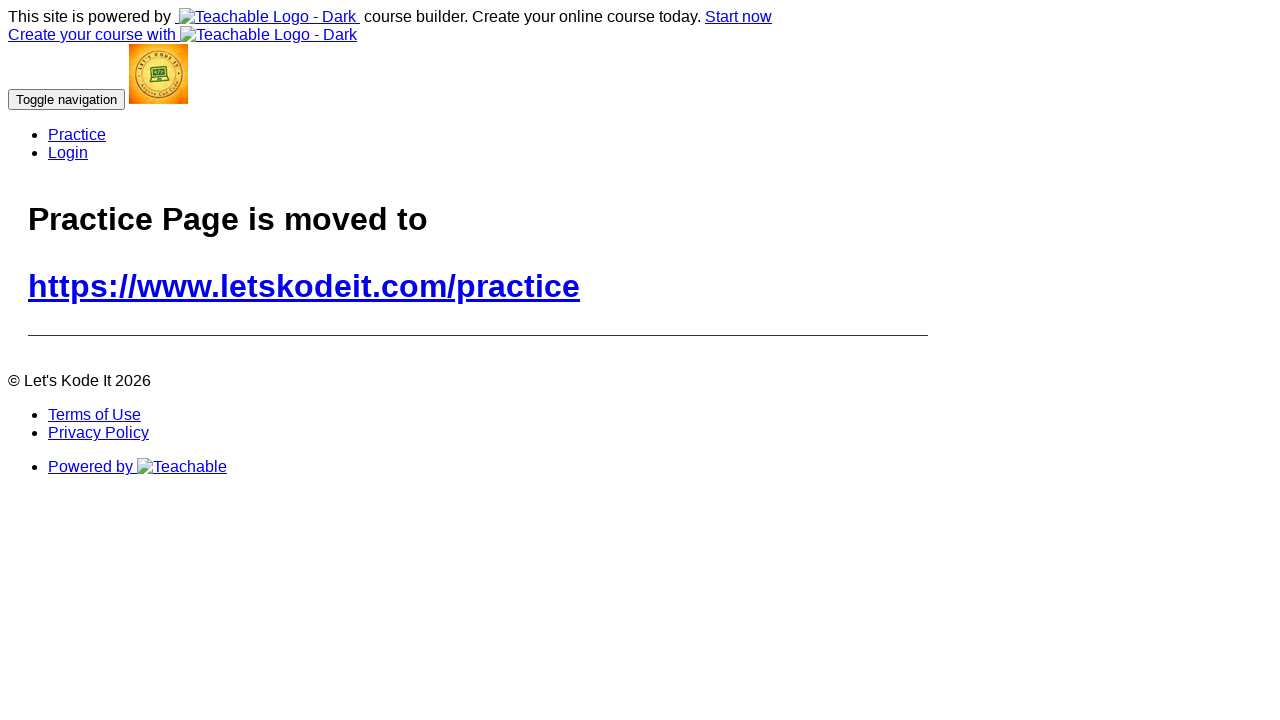

Practice page loaded
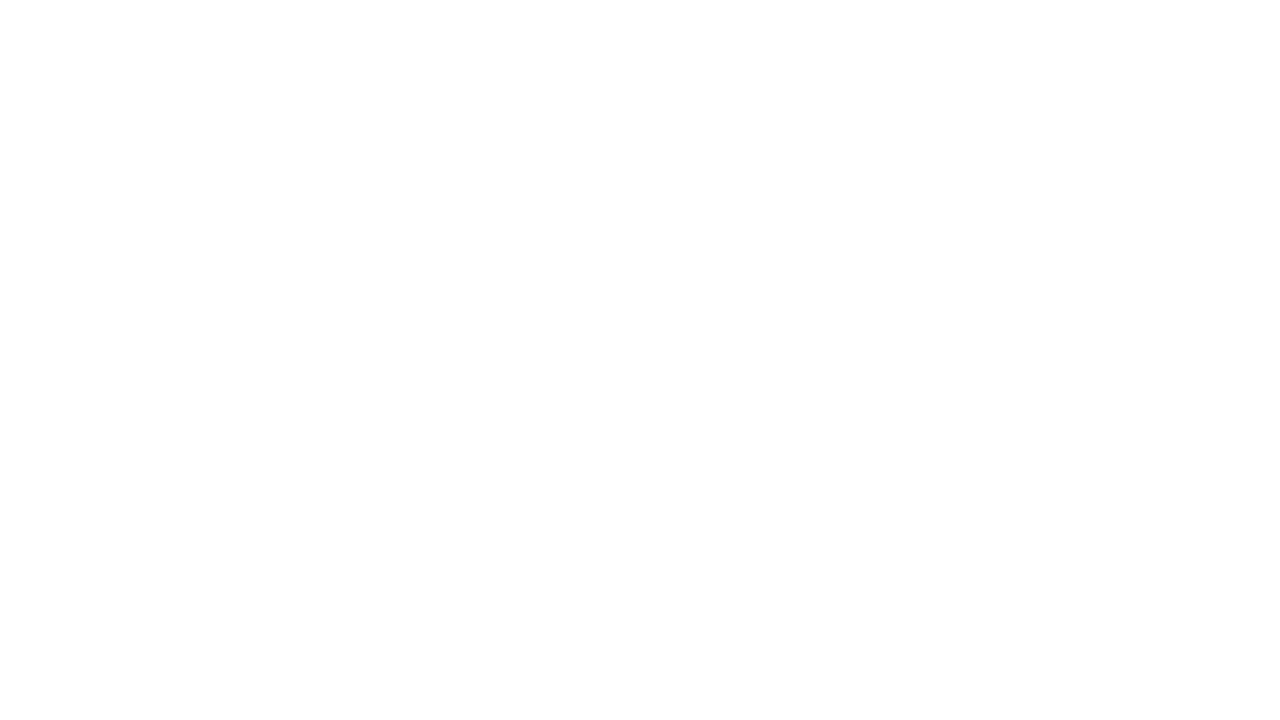

Navigated back to previous page using browser back button
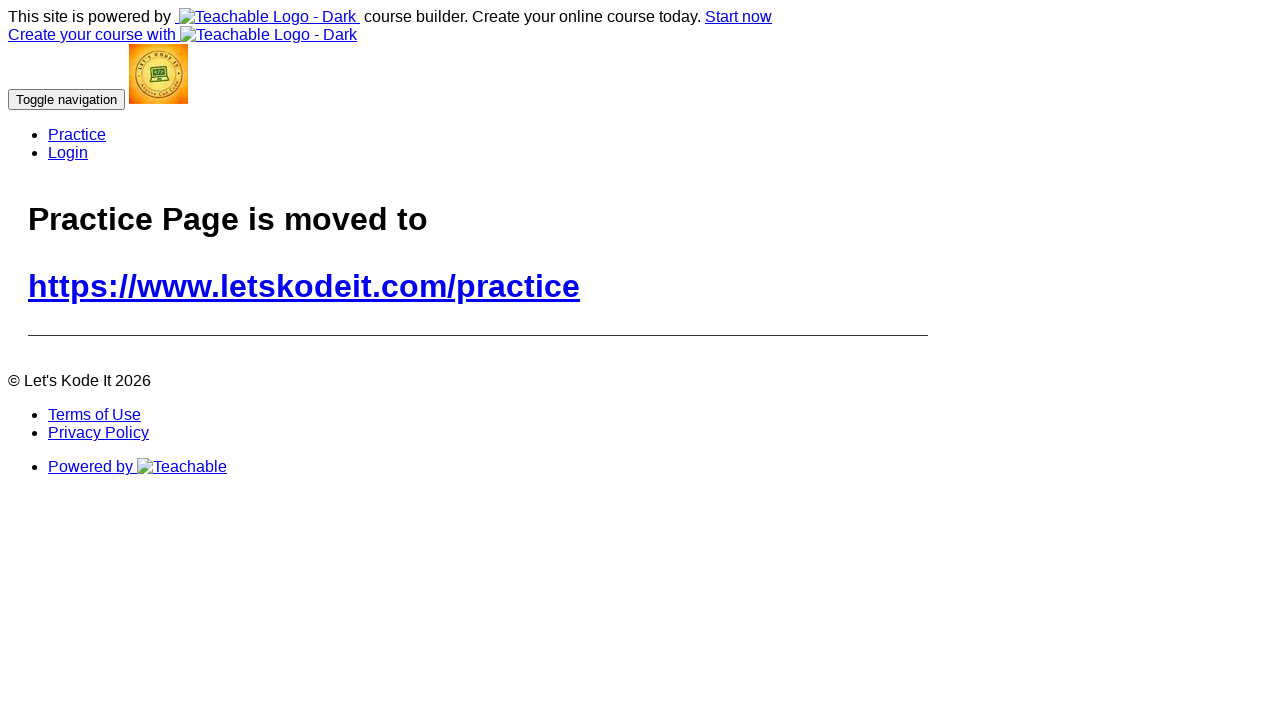

Previous page loaded after back navigation
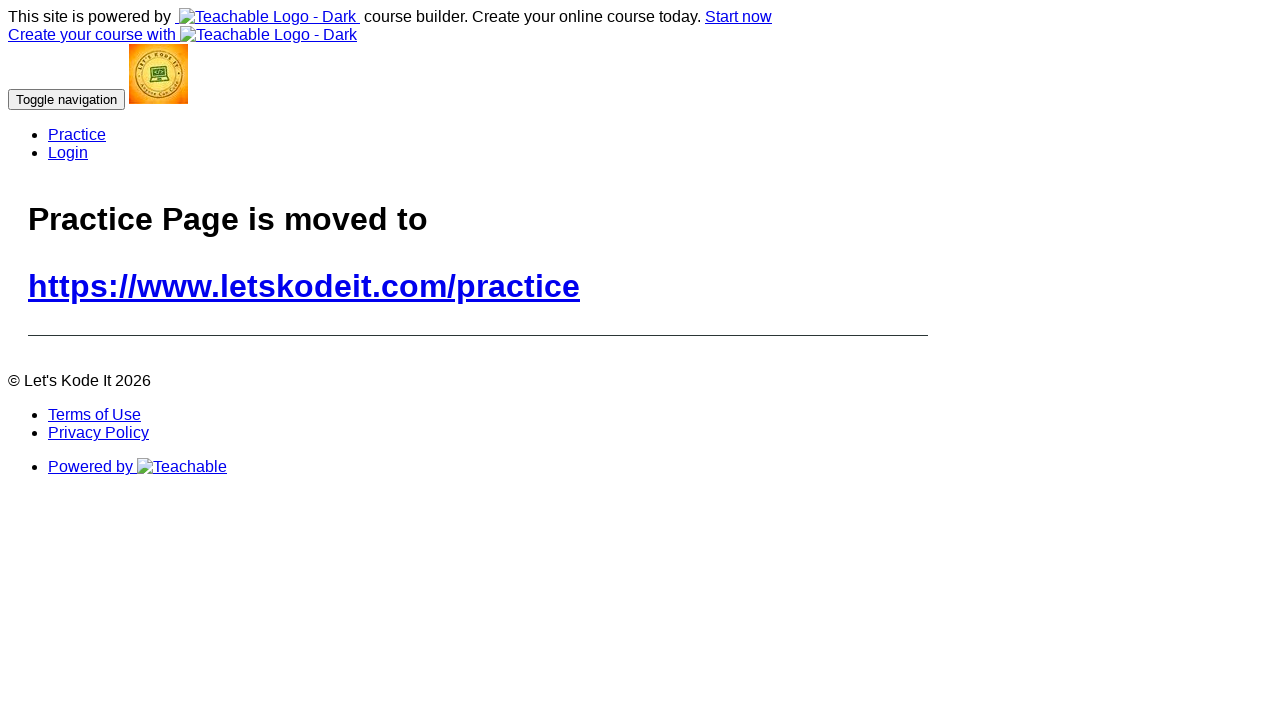

Navigated forward to practice page using browser forward button
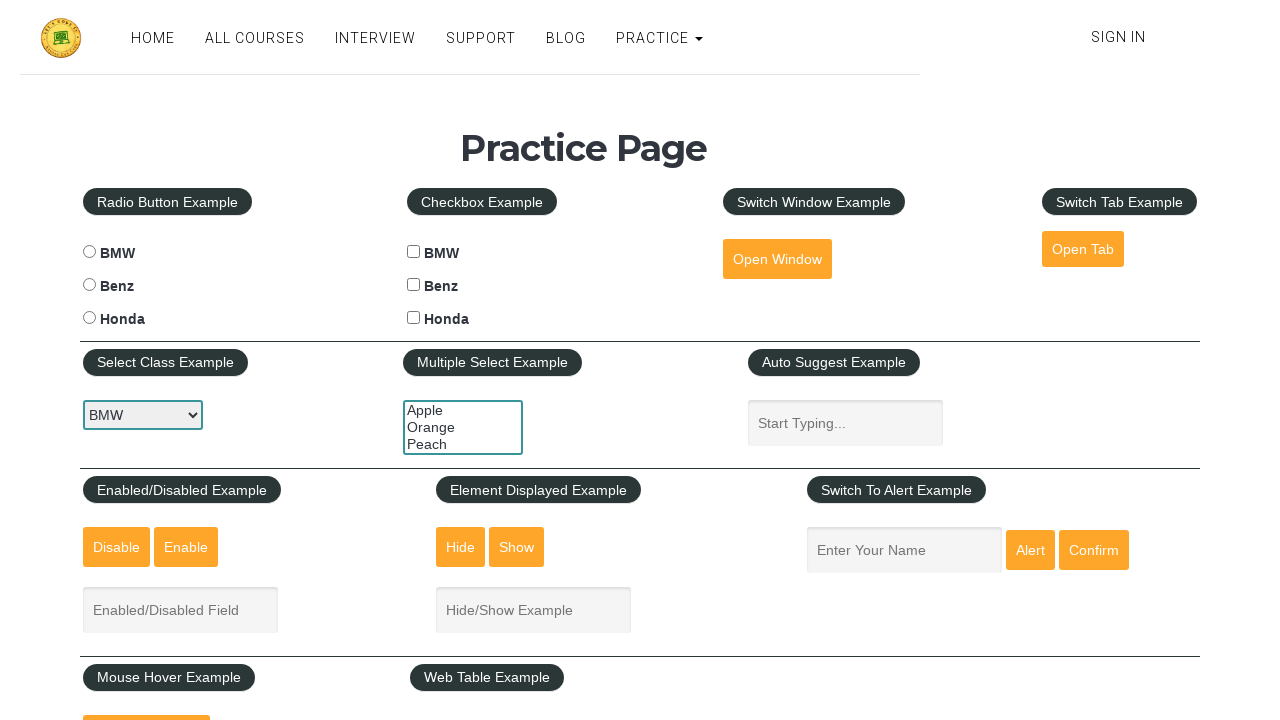

Practice page loaded after forward navigation
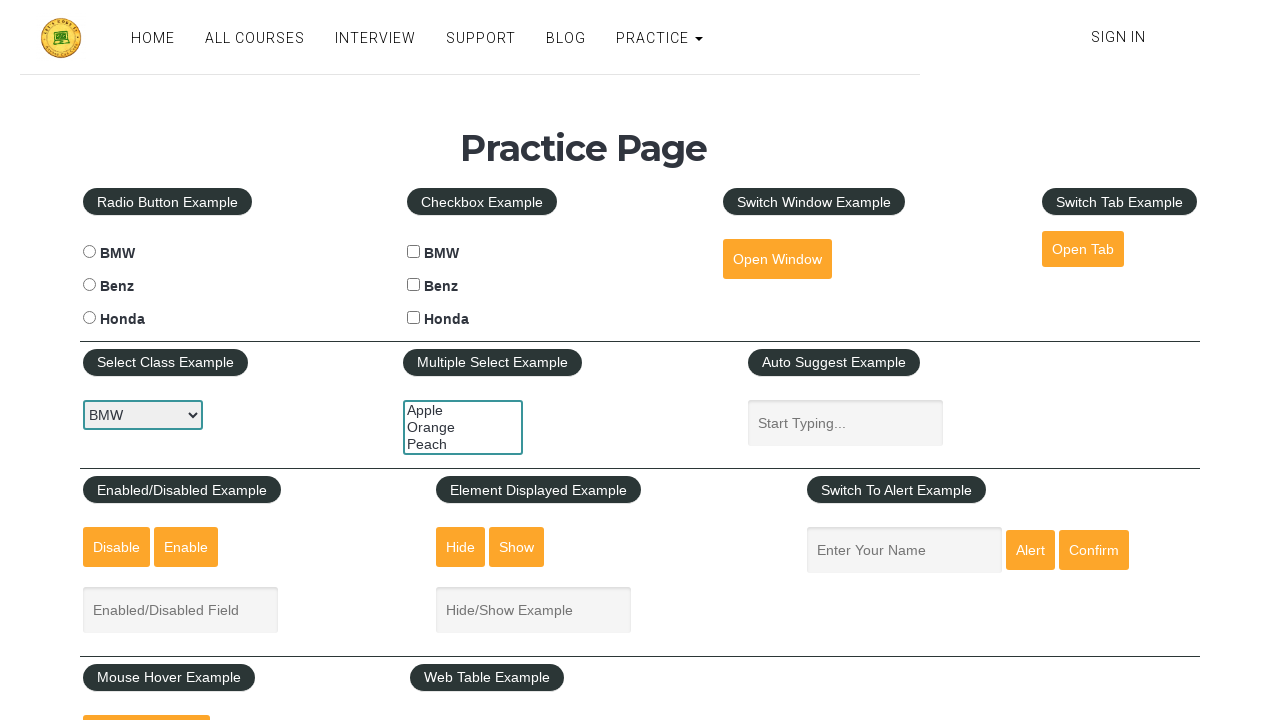

Refreshed the practice page
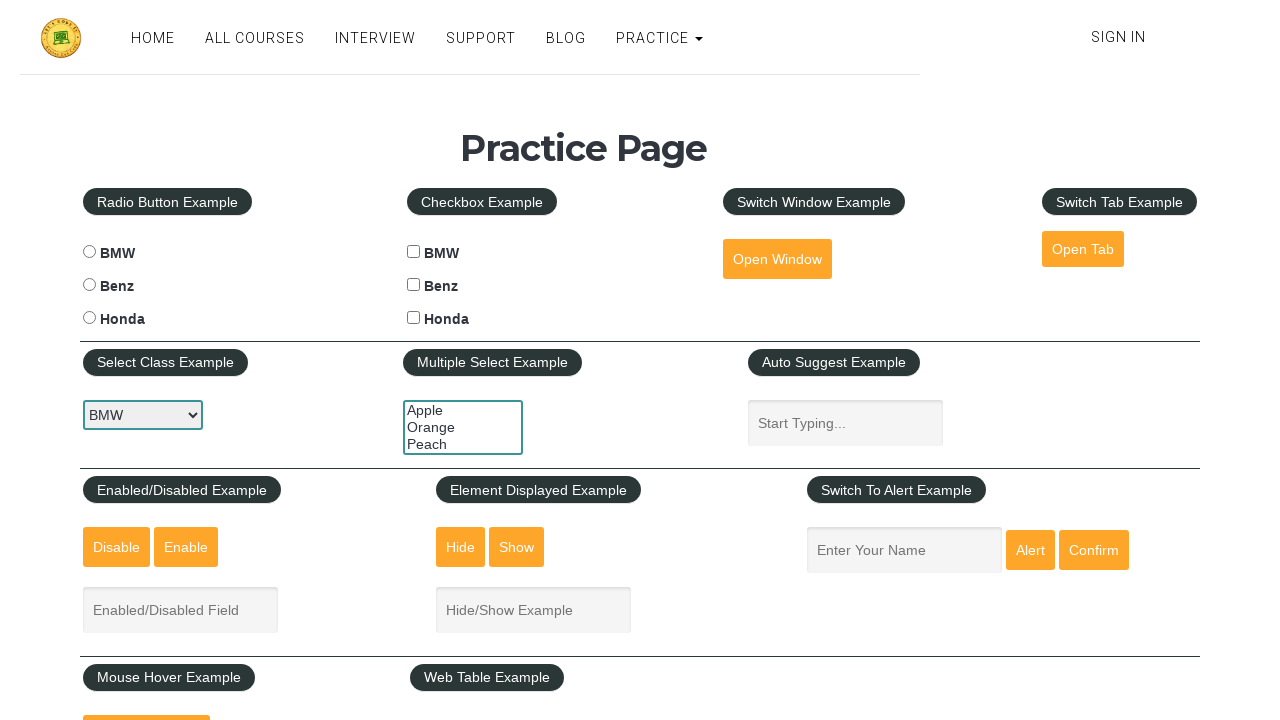

Practice page reloaded successfully
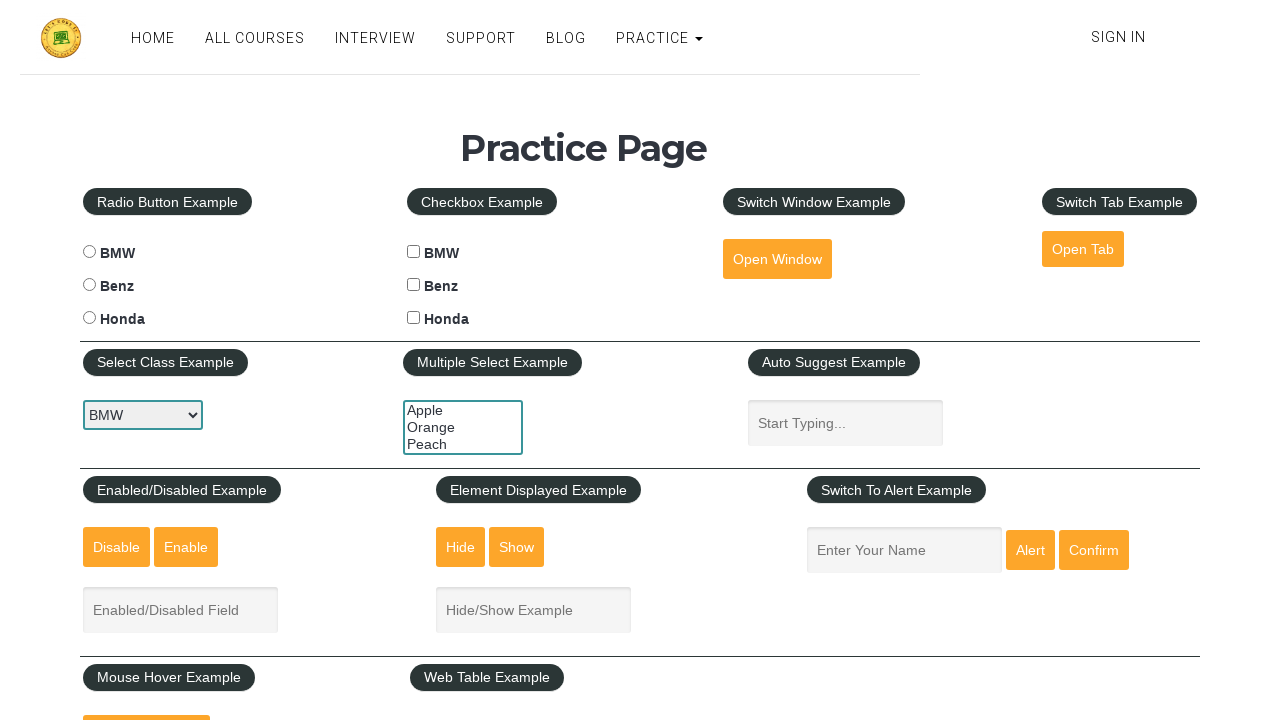

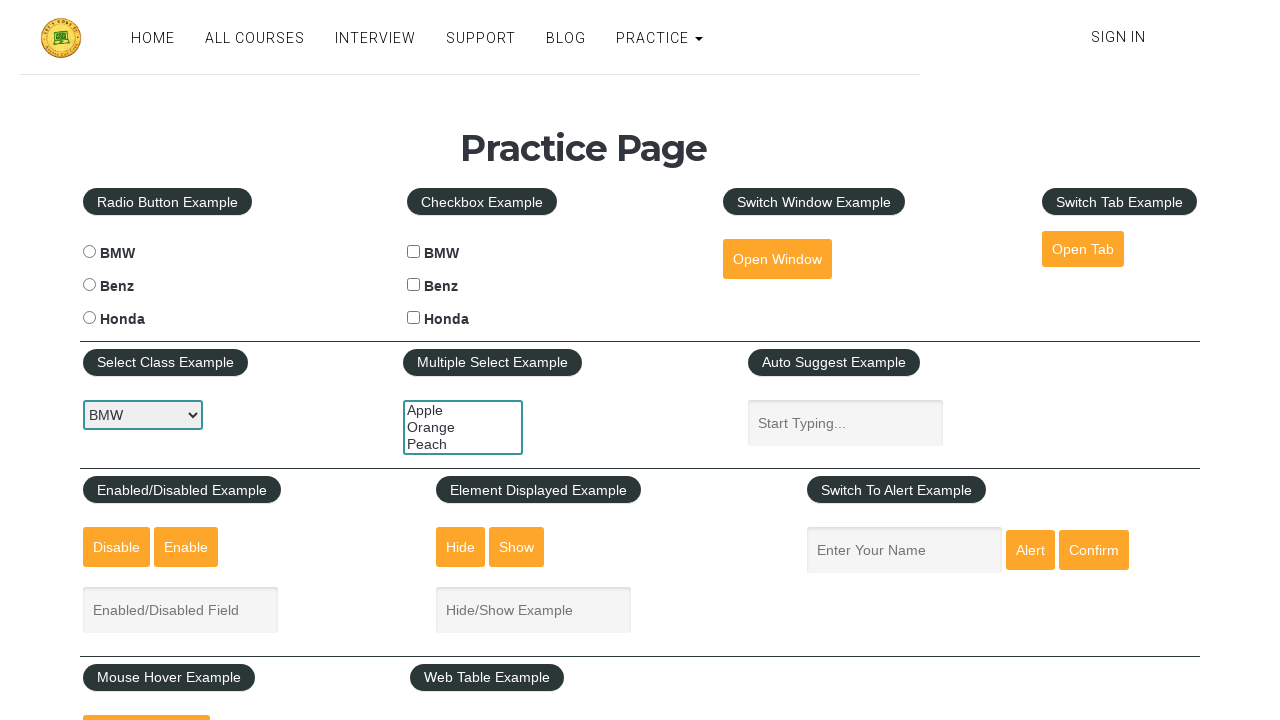